Tests the shopping cart functionality on demoblaze.com by clicking on Samsung Galaxy S6 product, adding it to cart, handling the confirmation alert, and returning to the home page.

Starting URL: https://www.demoblaze.com/index.html

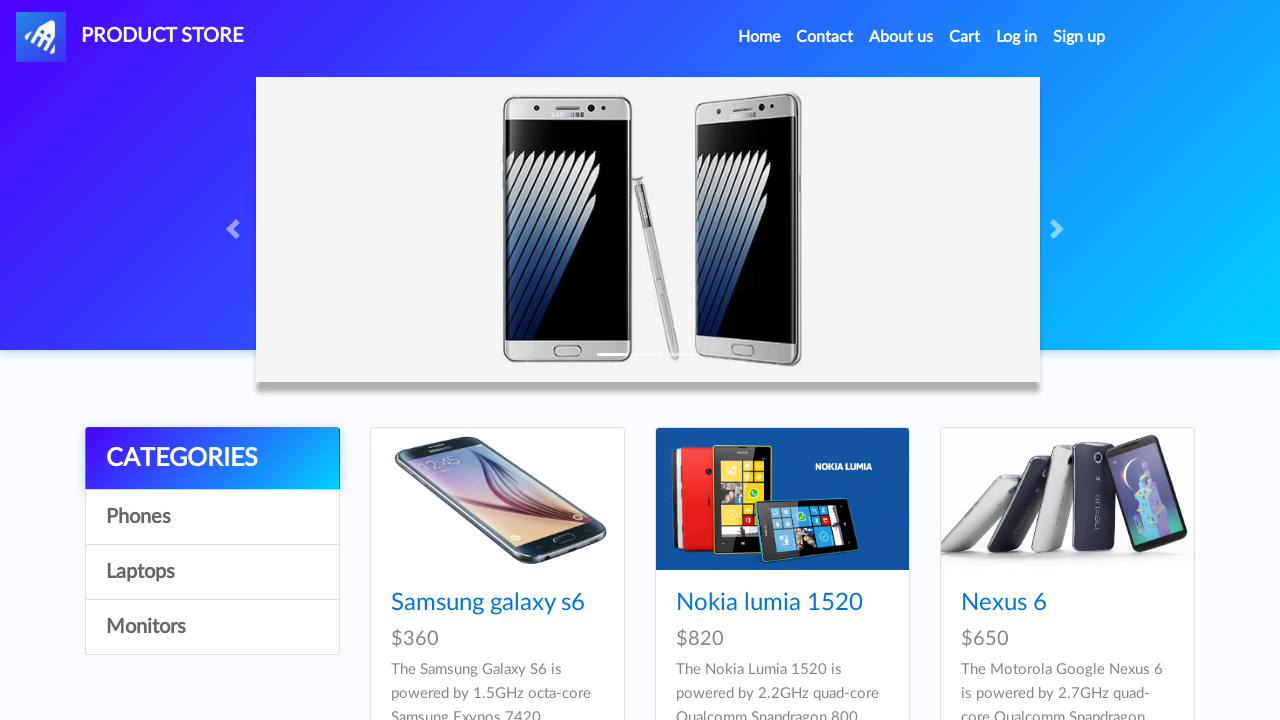

Clicked on Samsung Galaxy S6 product link at (488, 603) on text=Samsung galaxy s6
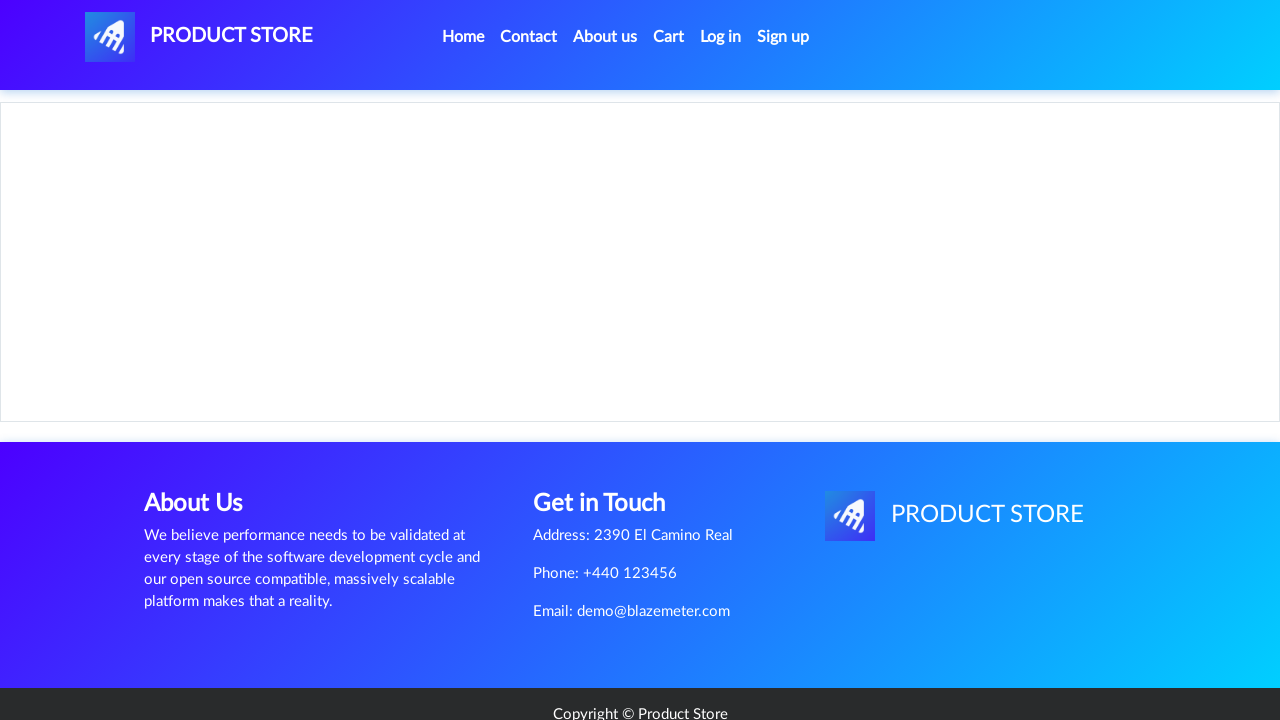

Product page loaded with Add to cart button visible
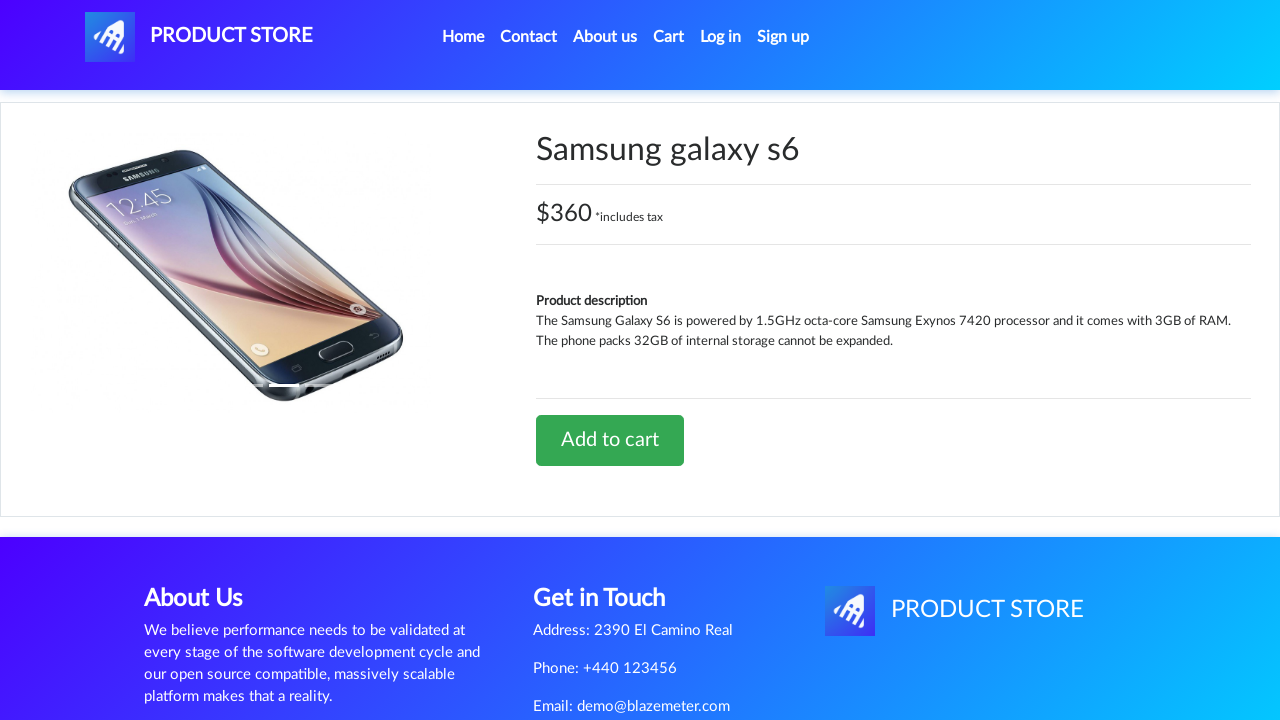

Clicked Add to cart button at (610, 440) on text=Add to cart
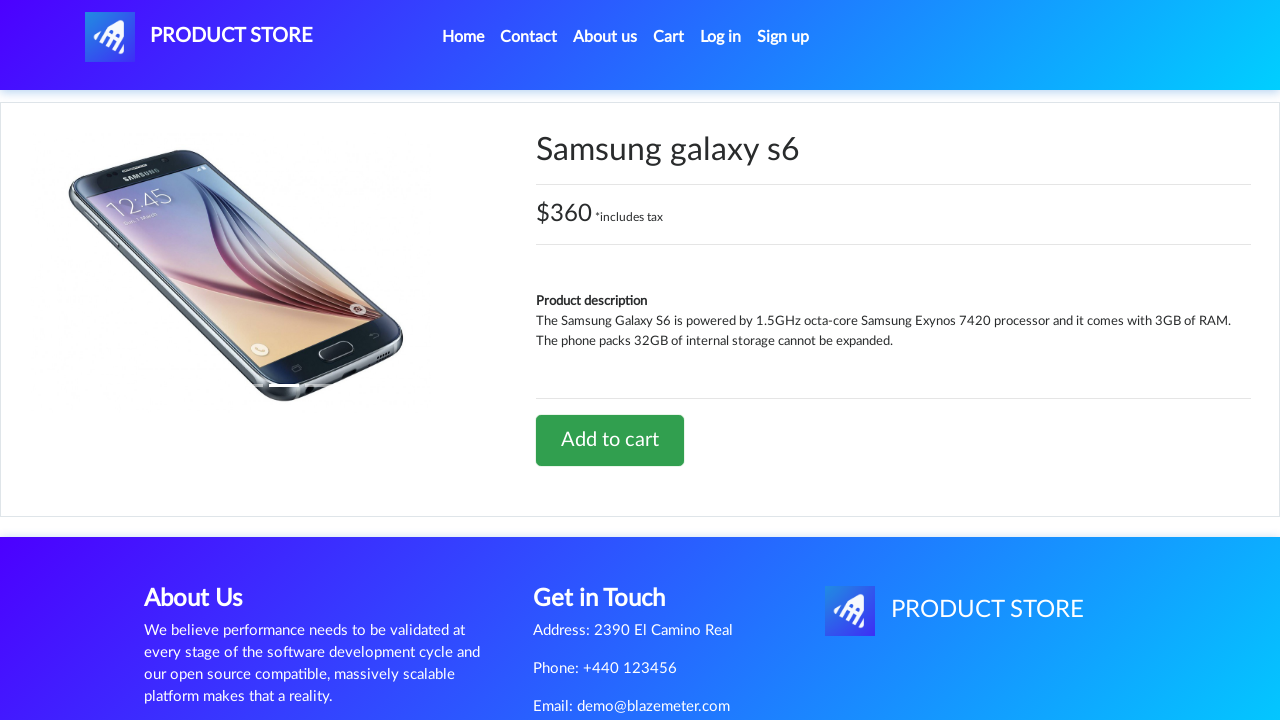

Set up dialog handler to accept confirmation alert
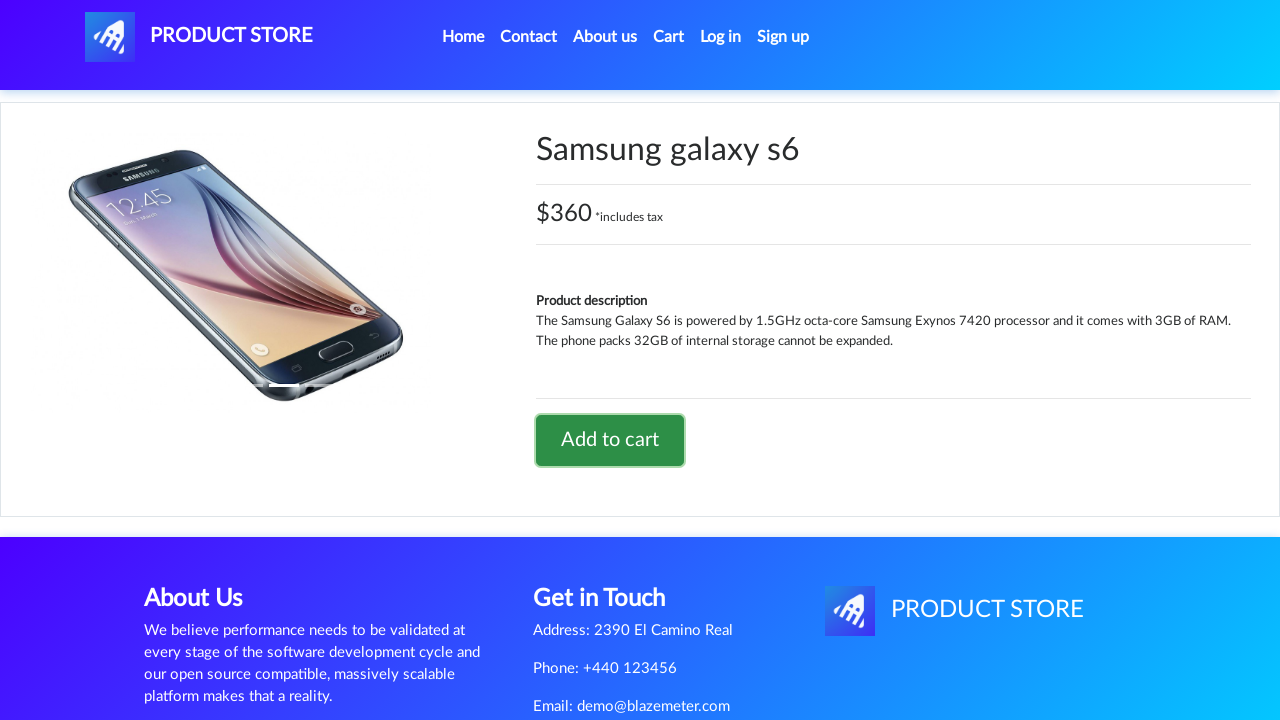

Waited for alert processing to complete
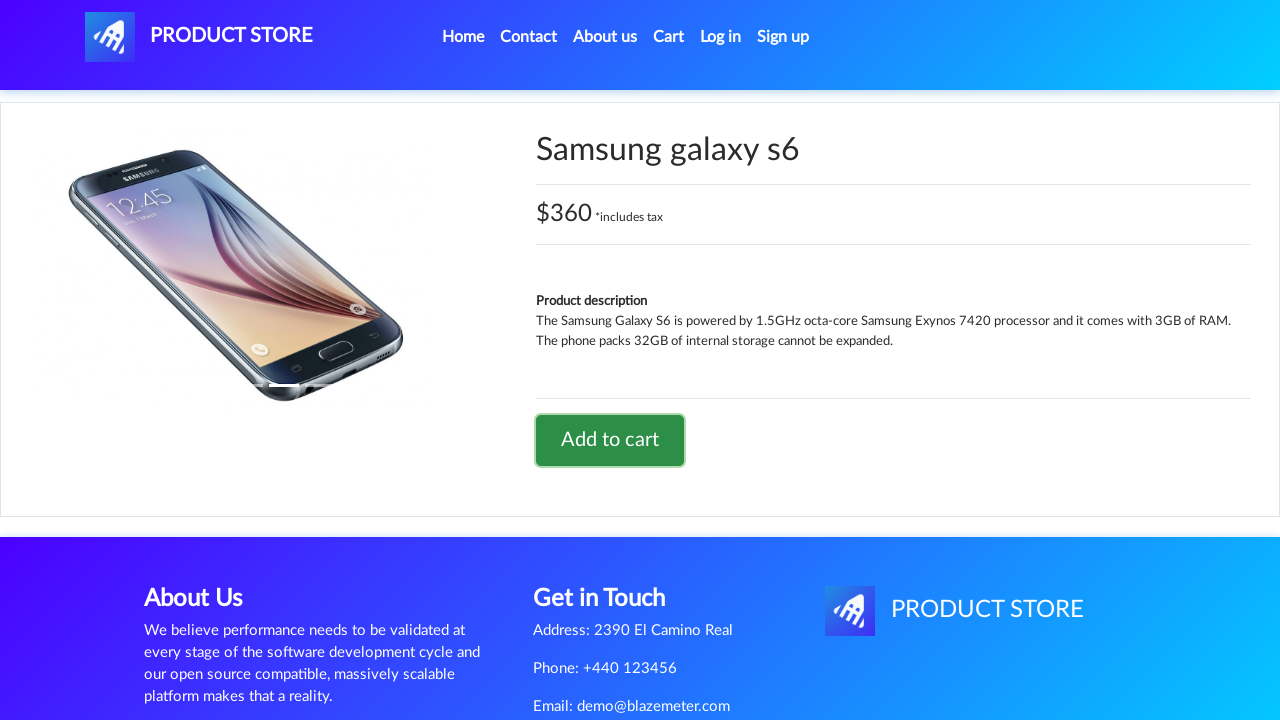

Clicked PRODUCT STORE logo to return to home page at (199, 37) on #nava
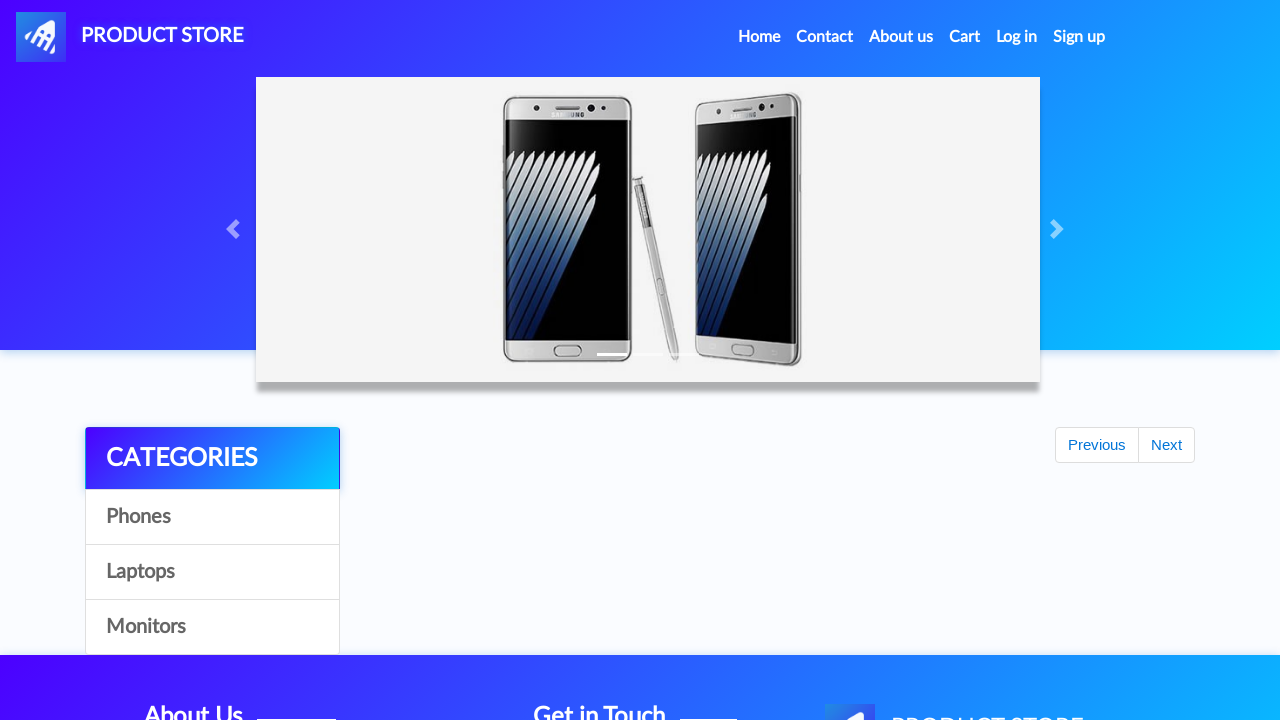

Home page loaded successfully
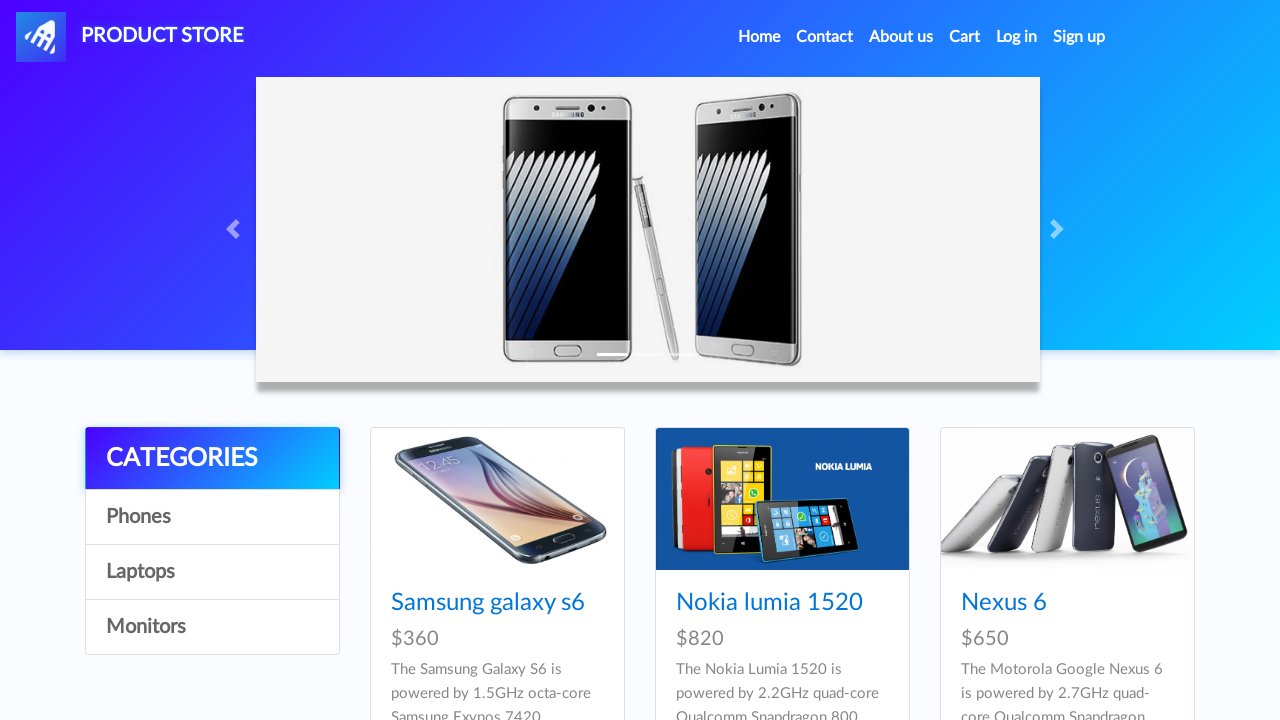

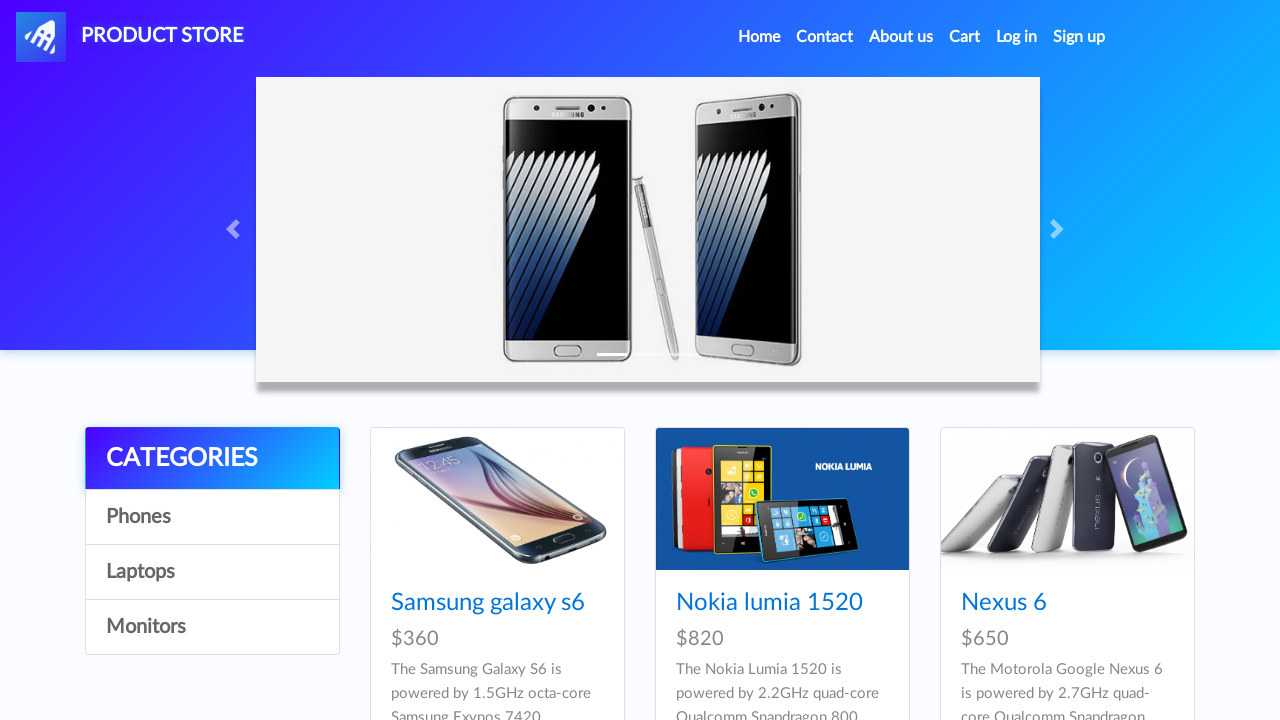